Tests clicking the Personal demo button and verifies content loads

Starting URL: https://neuronpedia.org/gemma-scope#microscope

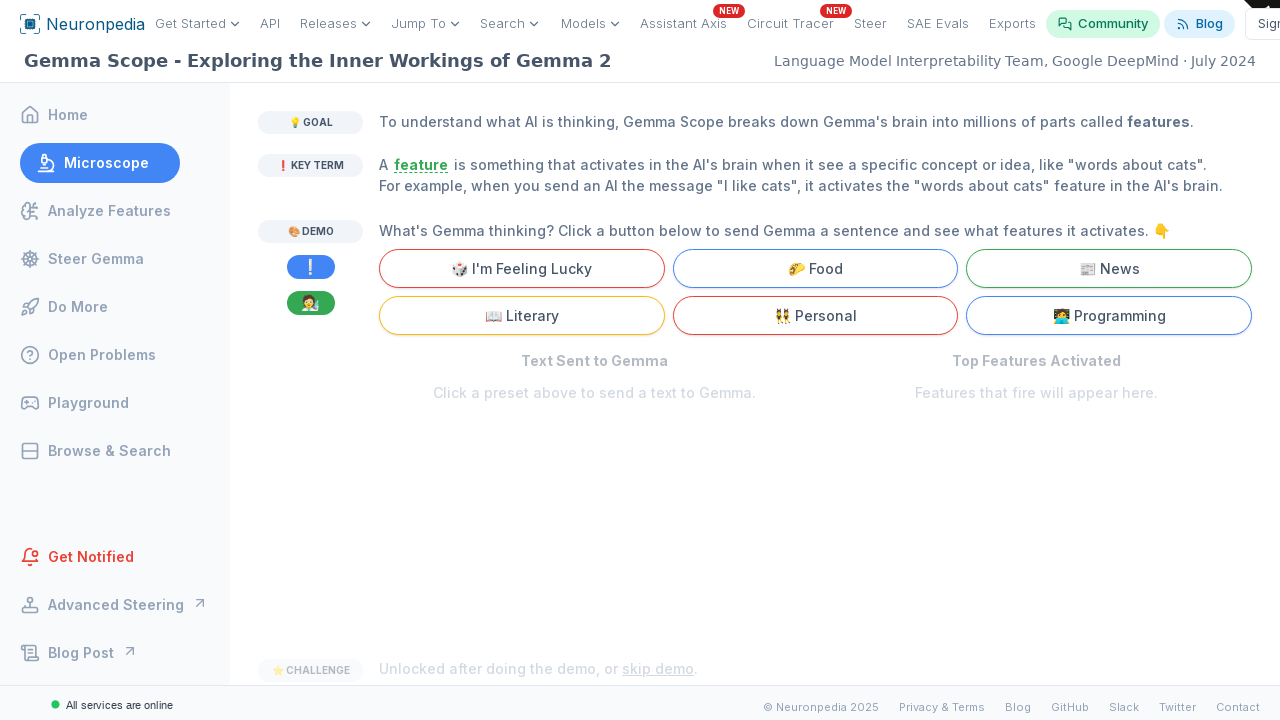

Clicked the Personal demo button at (815, 316) on internal:text="Personal"i
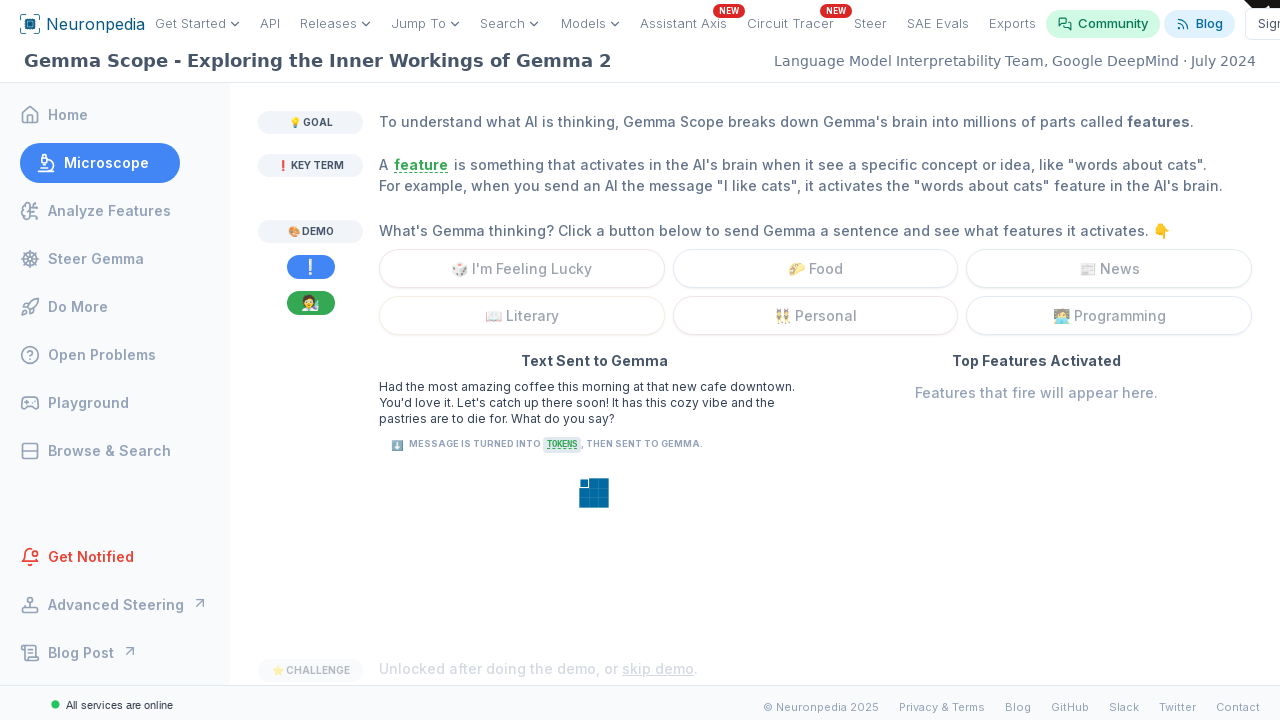

Waited for content to load and loading message to disappear
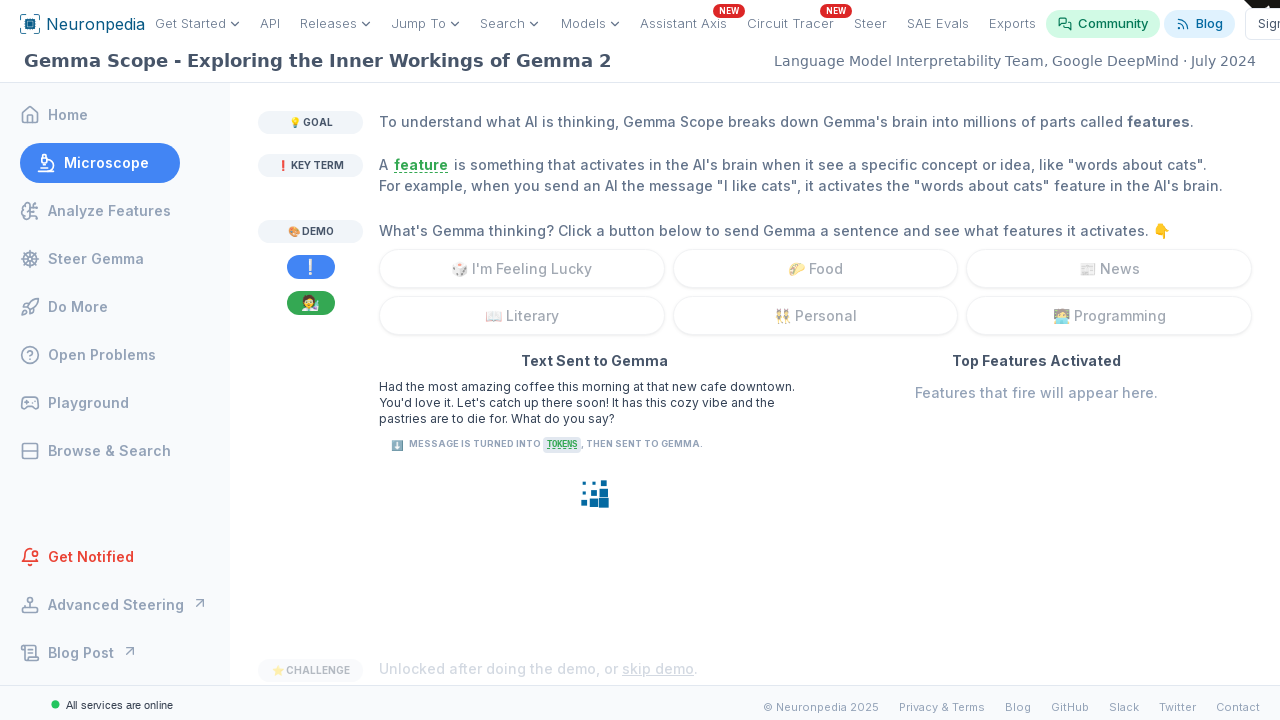

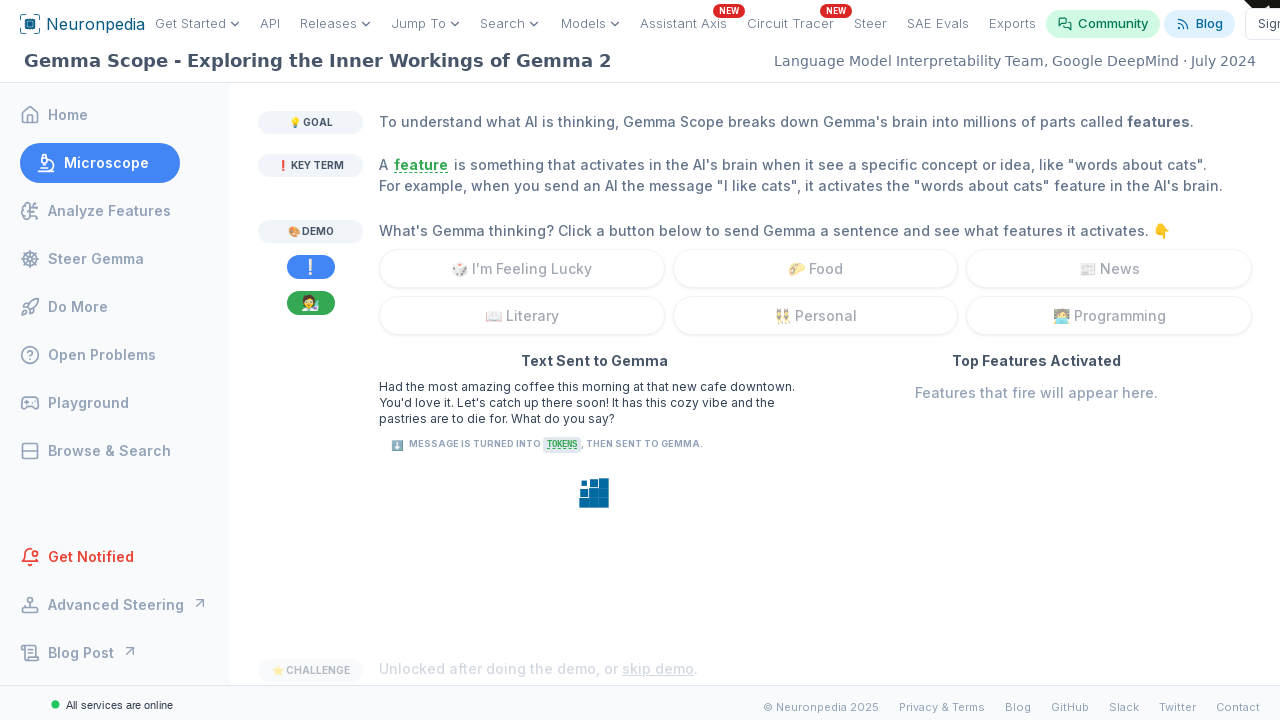